Tests a loading images page by waiting for the third image to load and verifying its presence

Starting URL: https://bonigarcia.dev/selenium-webdriver-java/loading-images.html

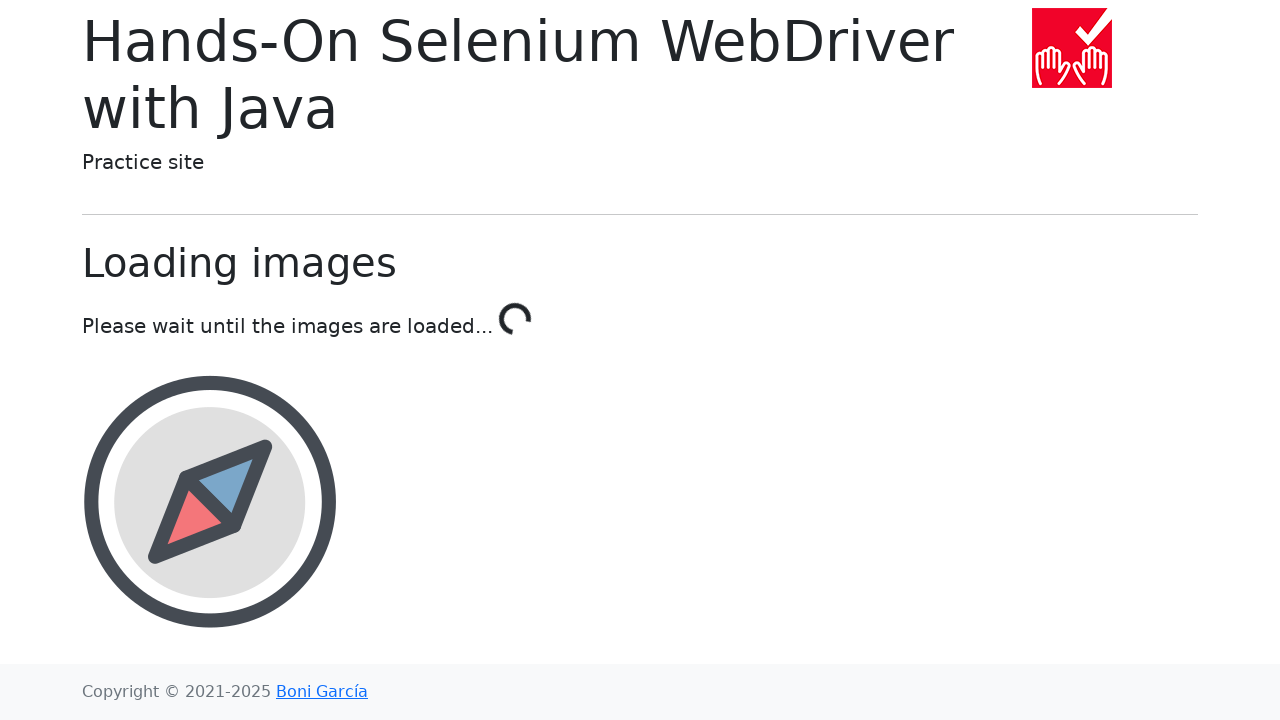

Waited for the third image to load and be present in the DOM
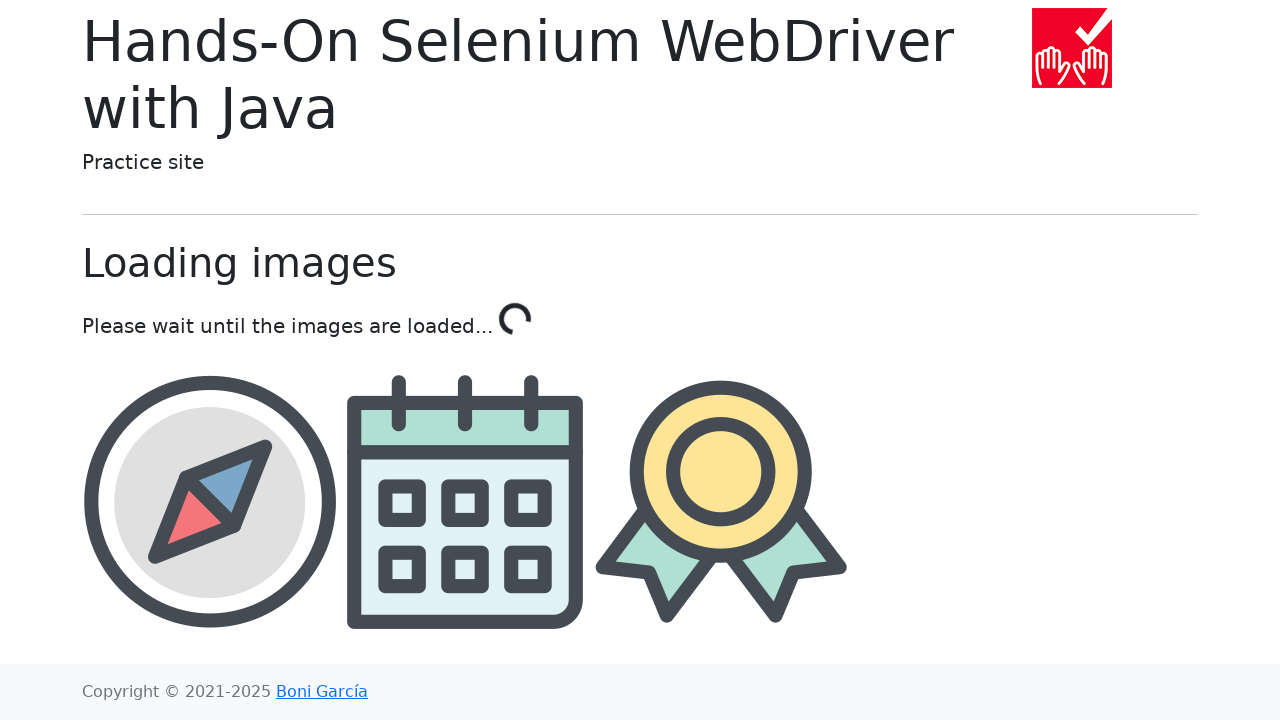

Retrieved src attribute from the third image
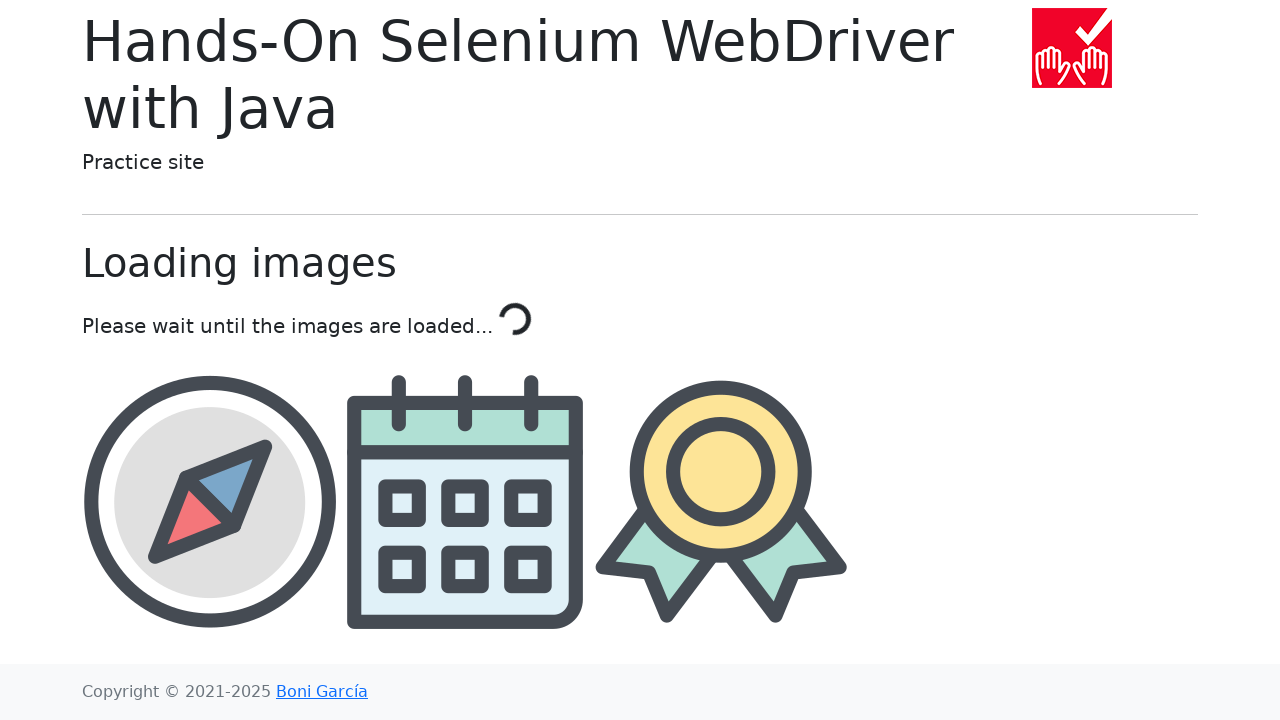

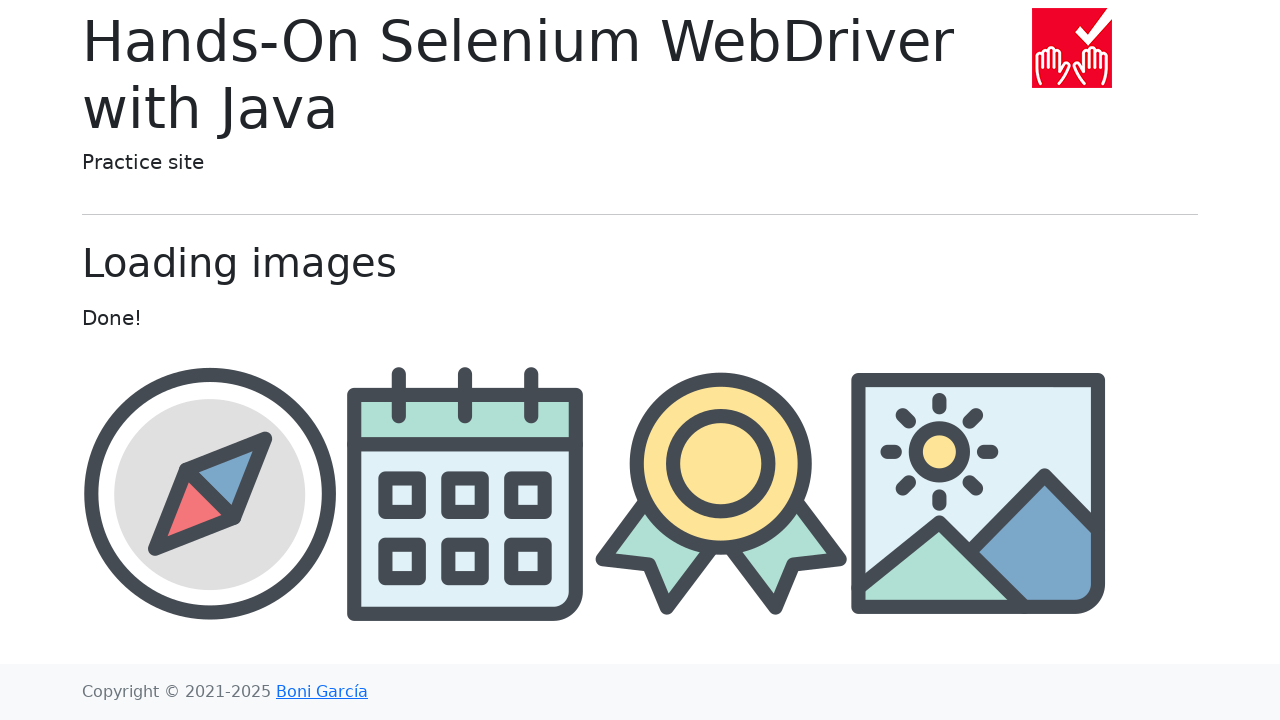